Tests hover functionality by moving mouse over an element

Starting URL: https://www.selenium.dev/selenium/web/mouse_interaction.html

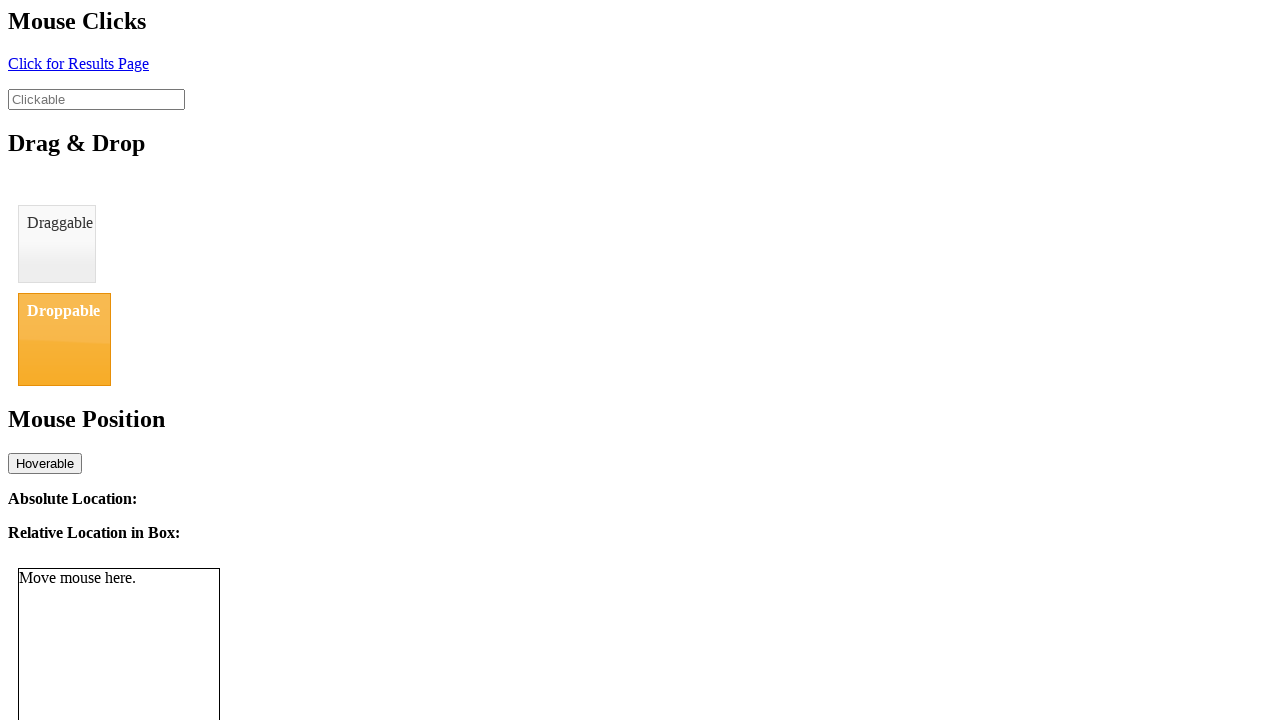

Hovered mouse over the hover element at (45, 463) on #hover
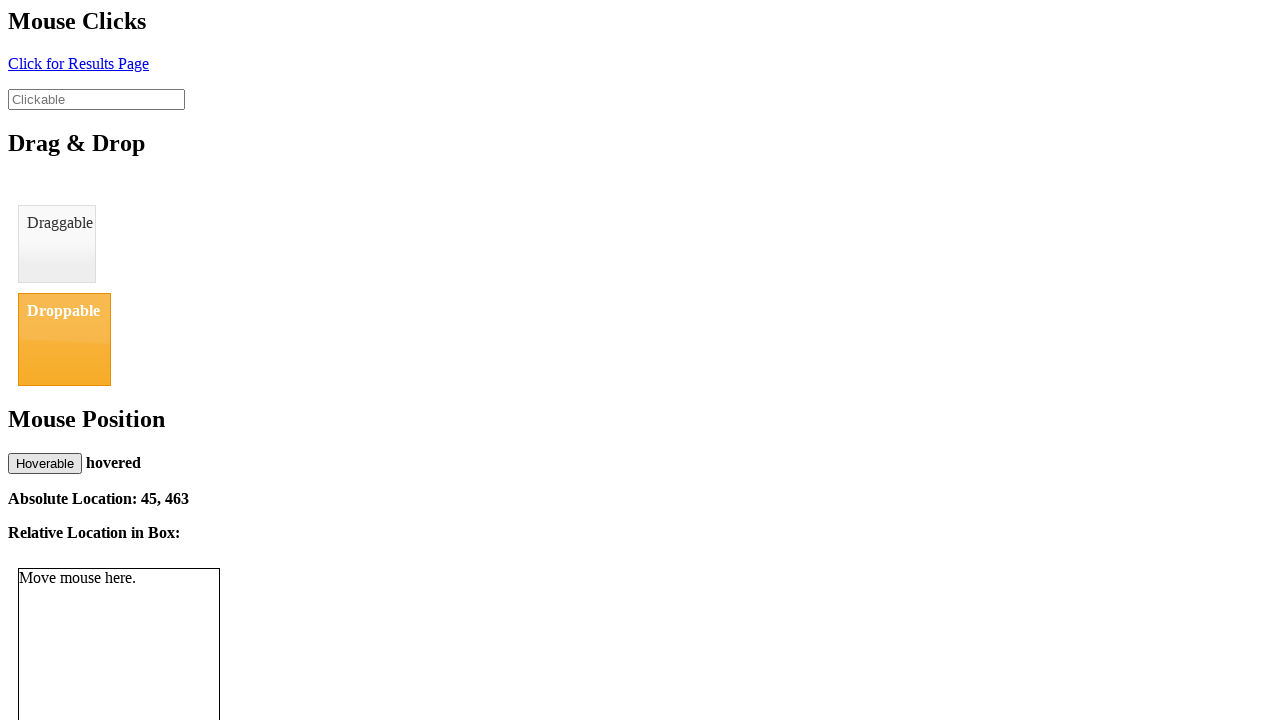

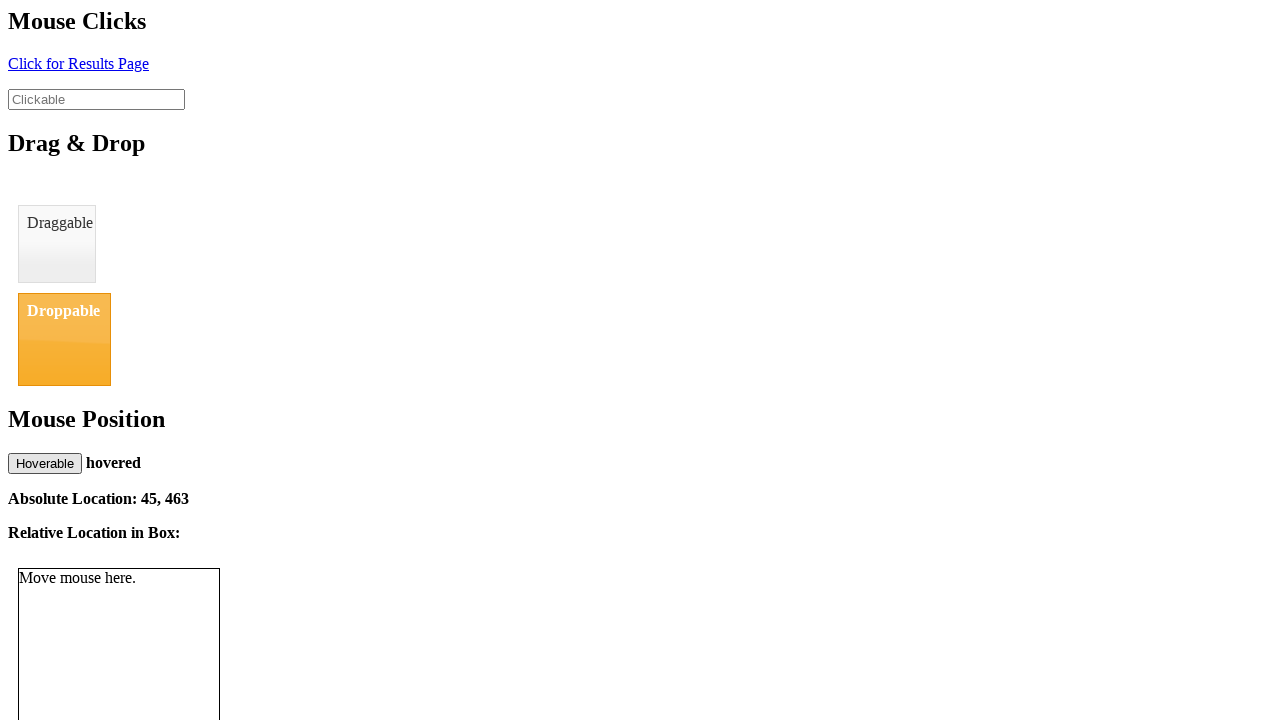